Tests e-commerce cart functionality by selecting a product and verifying it gets added to the shopping cart

Starting URL: https://www.bstackdemo.com

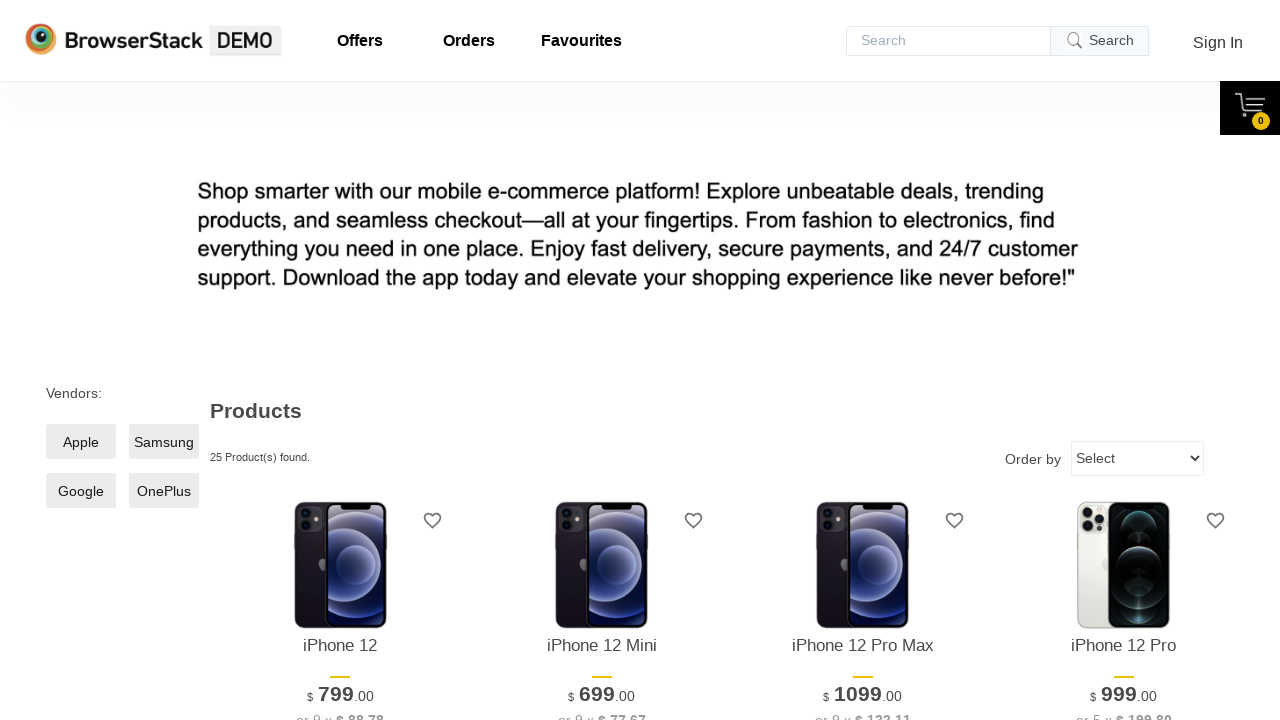

Retrieved text of the first product
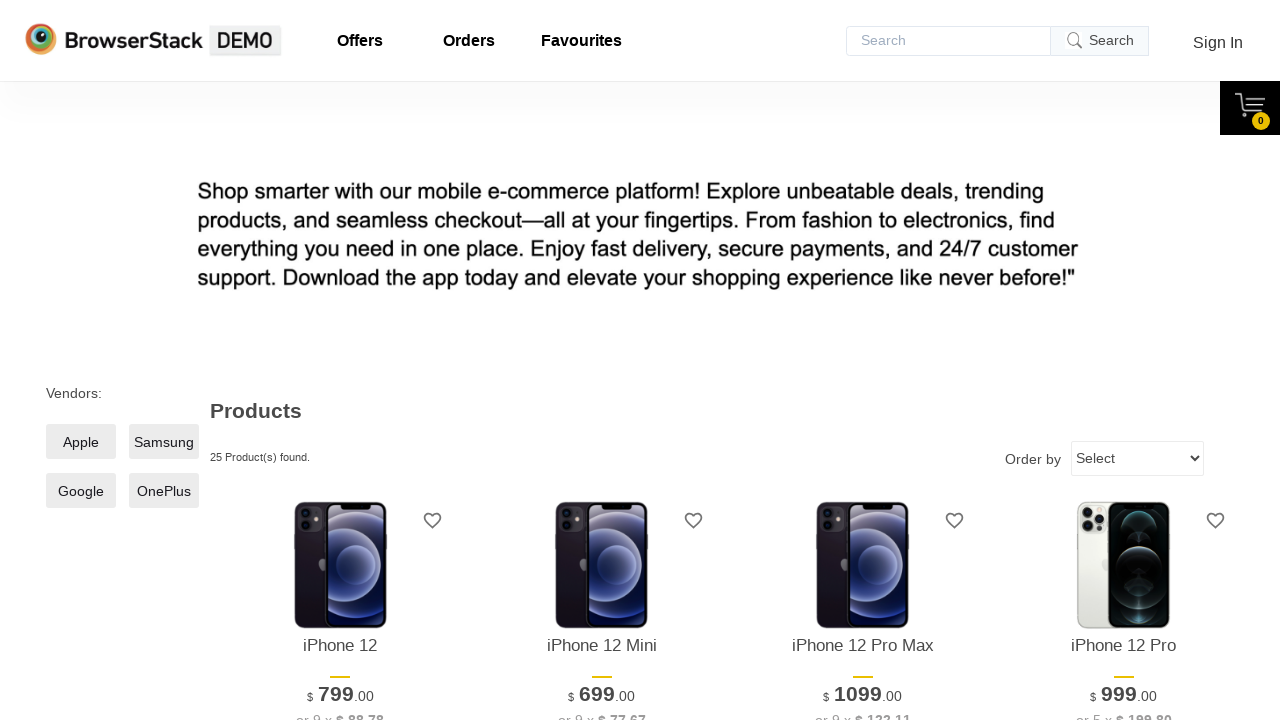

Clicked add to cart button for the first product at (340, 361) on xpath=//*[@id="1"]/div[4]
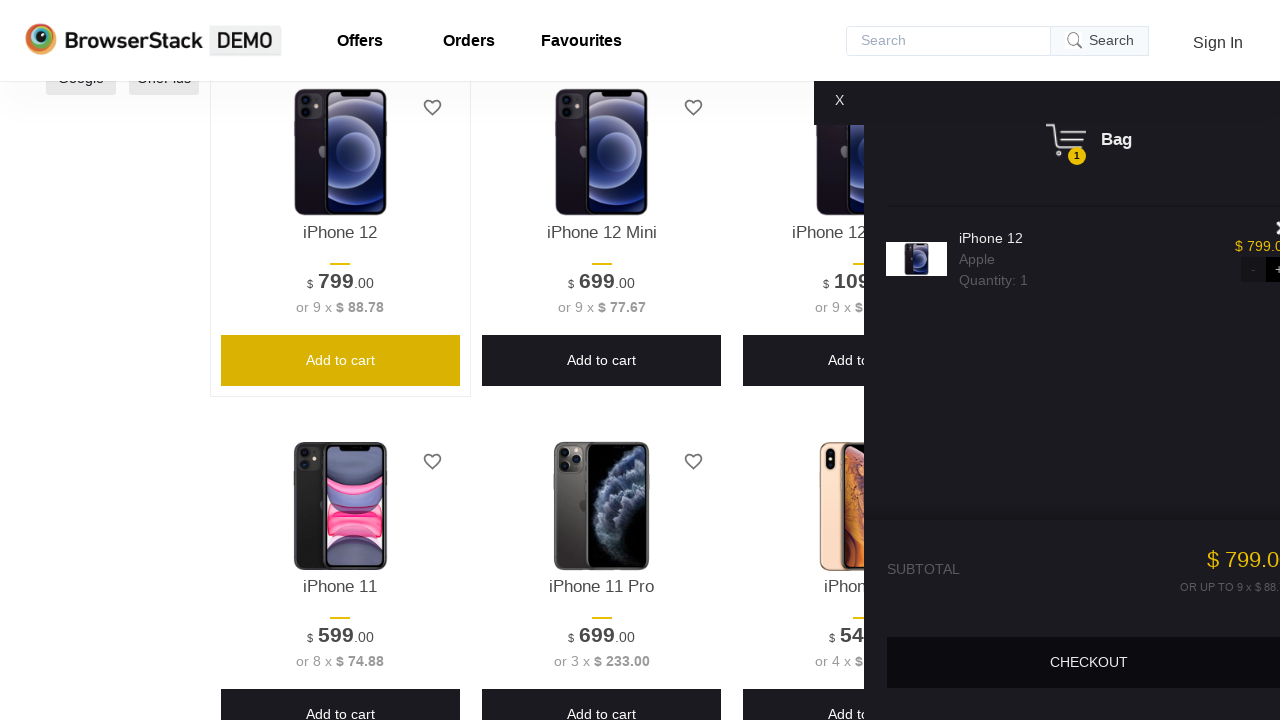

Shopping cart appeared on page
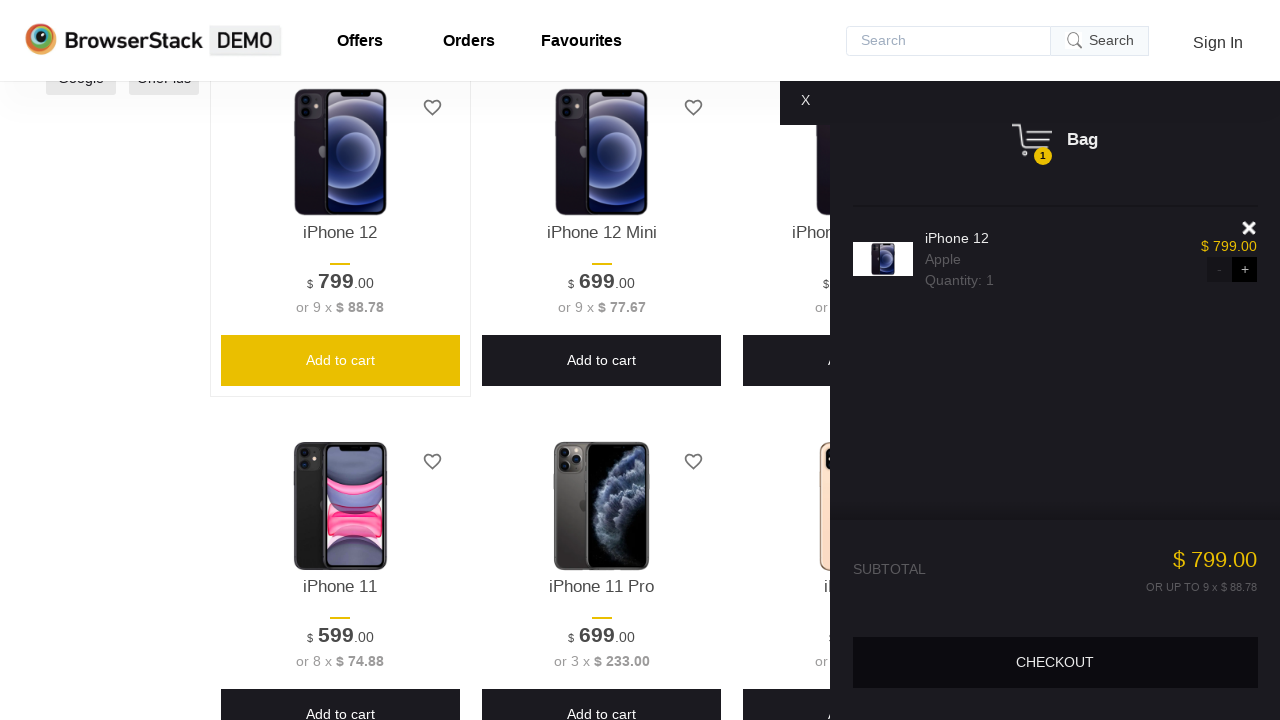

Retrieved product text from shopping cart
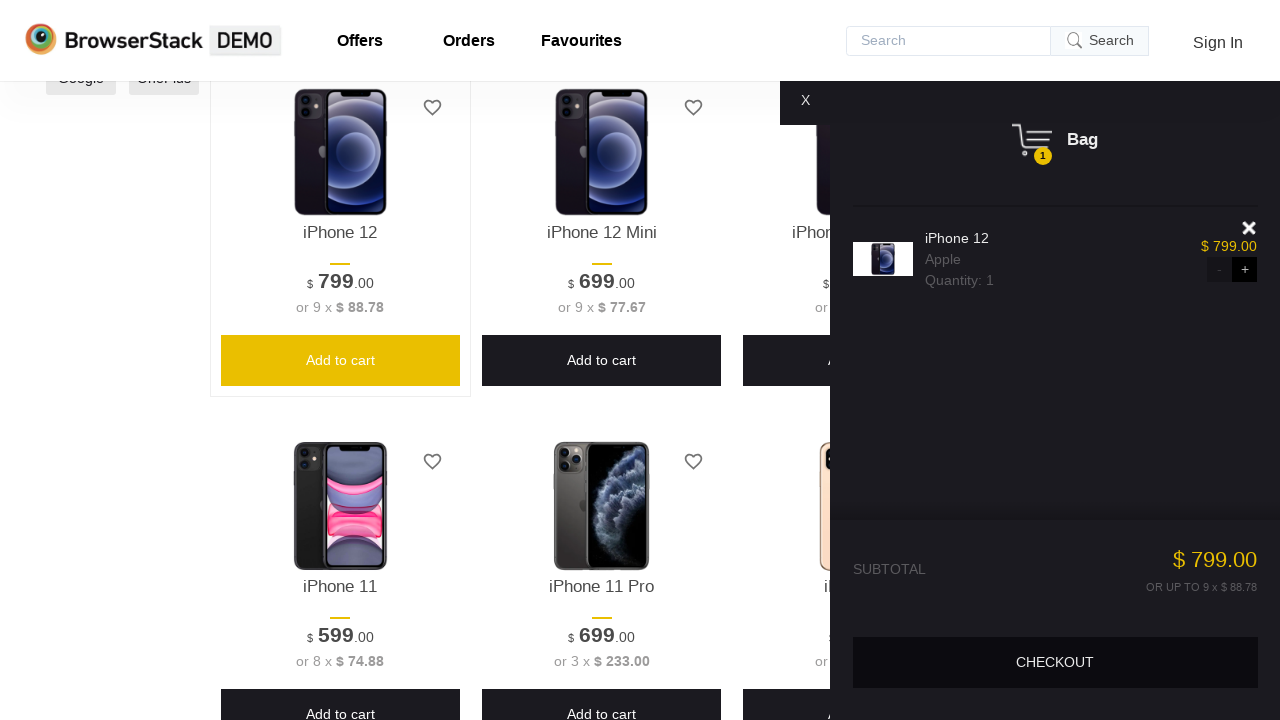

Verified product 'iPhone 12' was successfully added to shopping cart
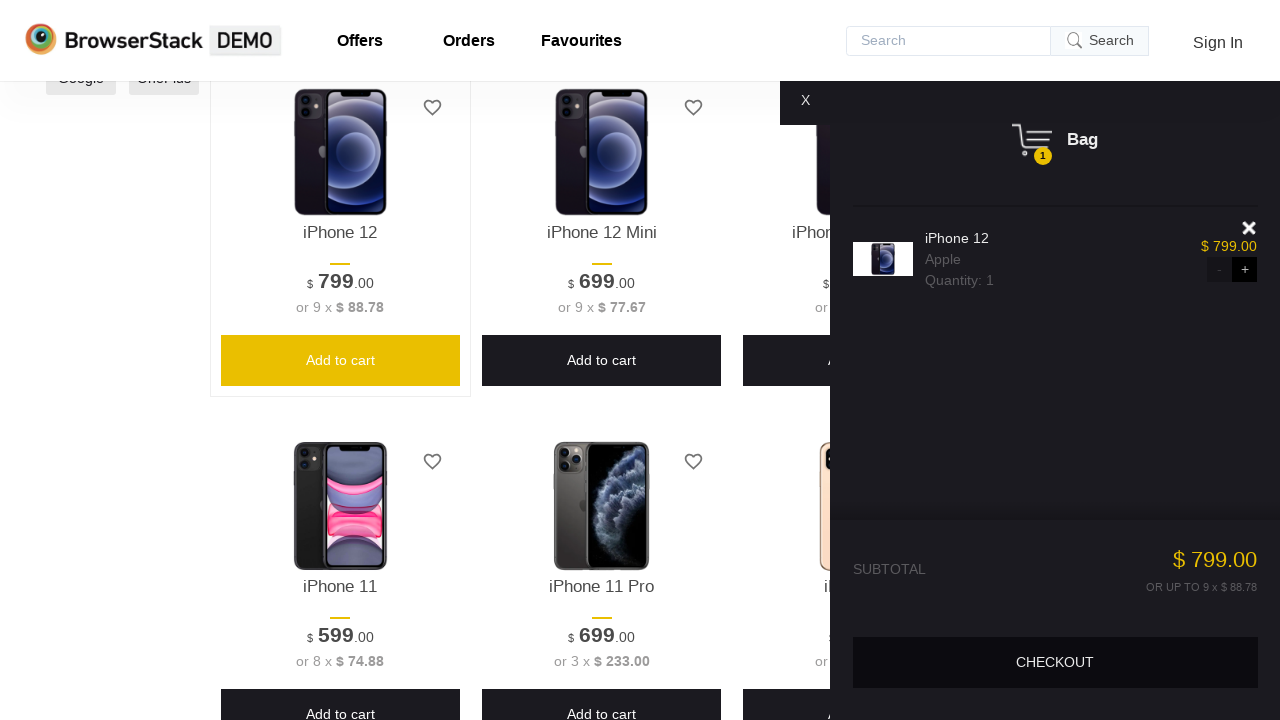

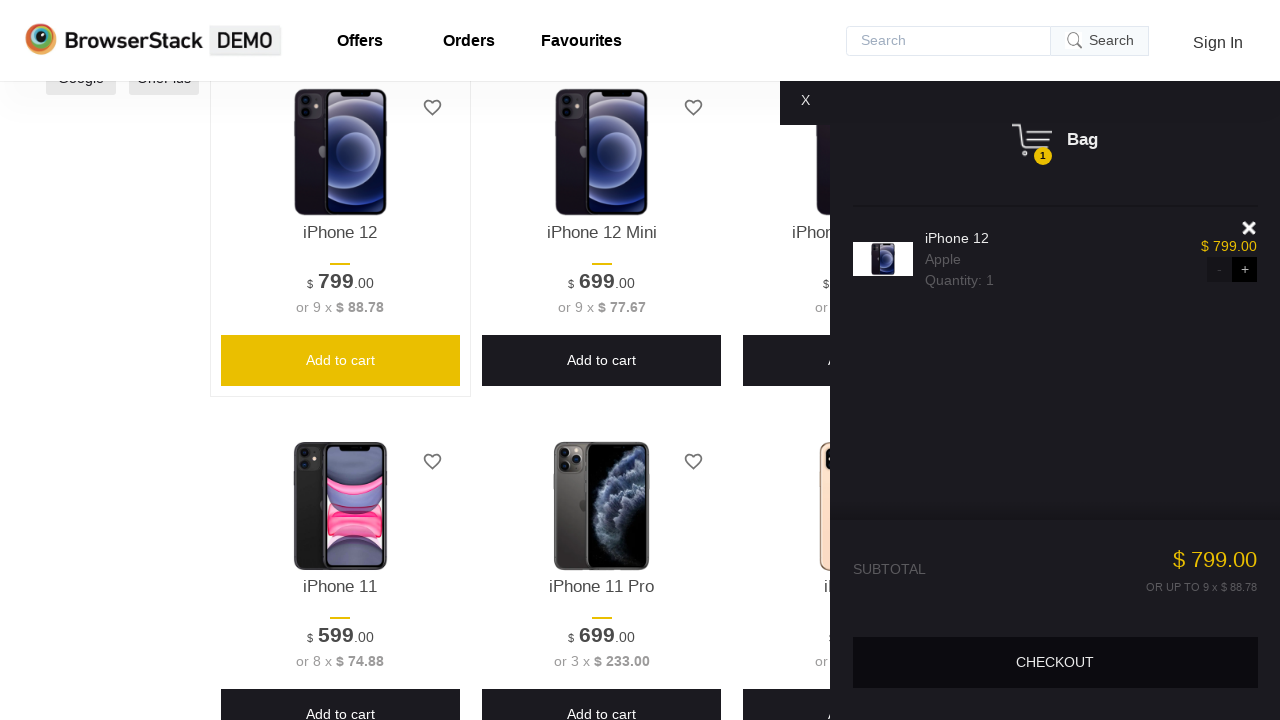